Tests JavaScript alert handling by navigating to a W3Schools demo page, switching to an iframe, clicking a "Try it" button that triggers an alert, and accepting the alert dialog.

Starting URL: https://www.w3schools.com/jsref/tryit.asp?filename=tryjsref_alert

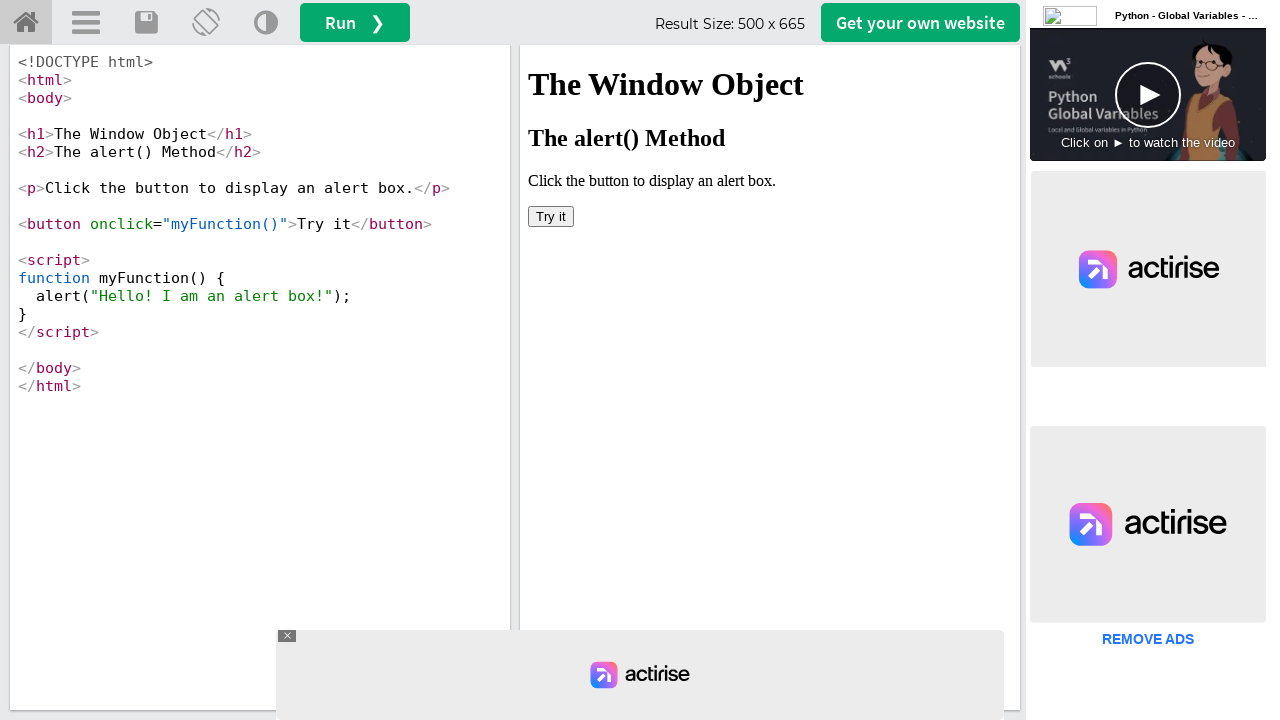

Set viewport size to 1920x1080
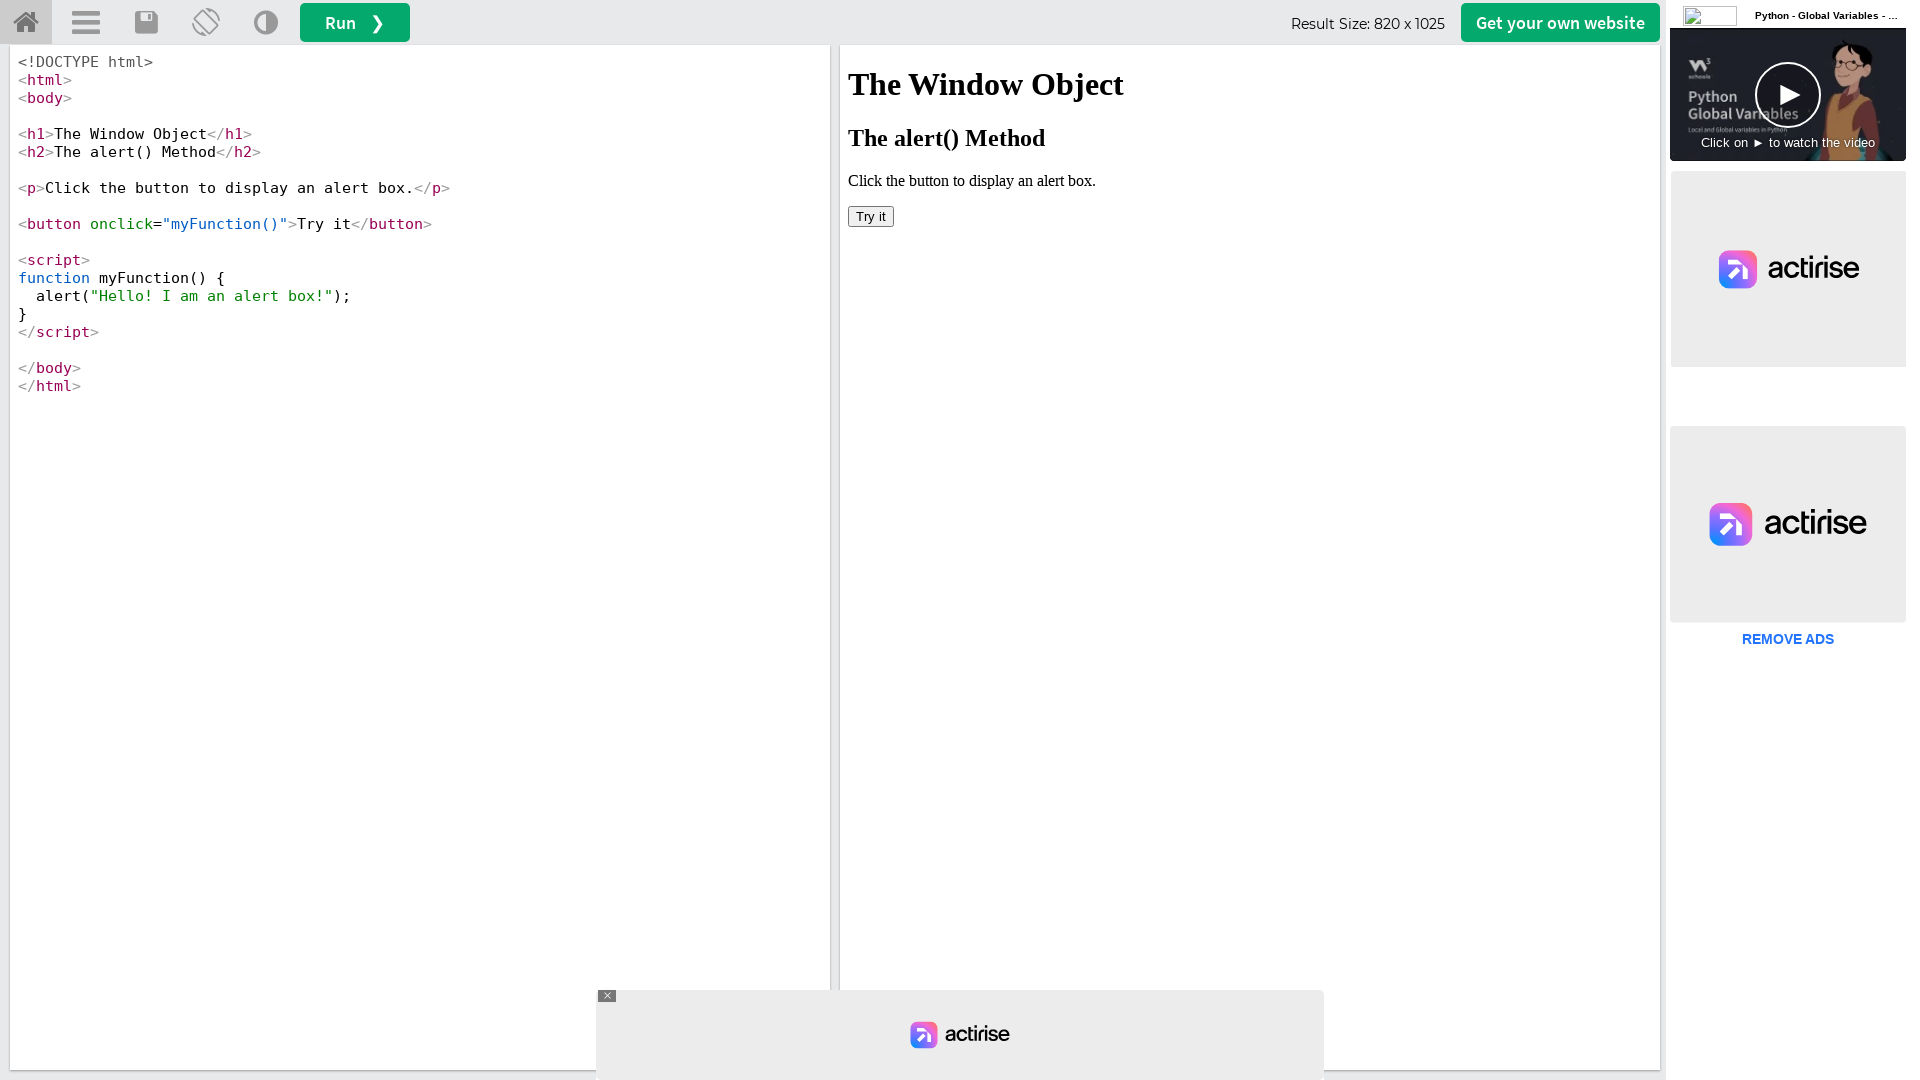

Located iframe with ID 'iframeResult'
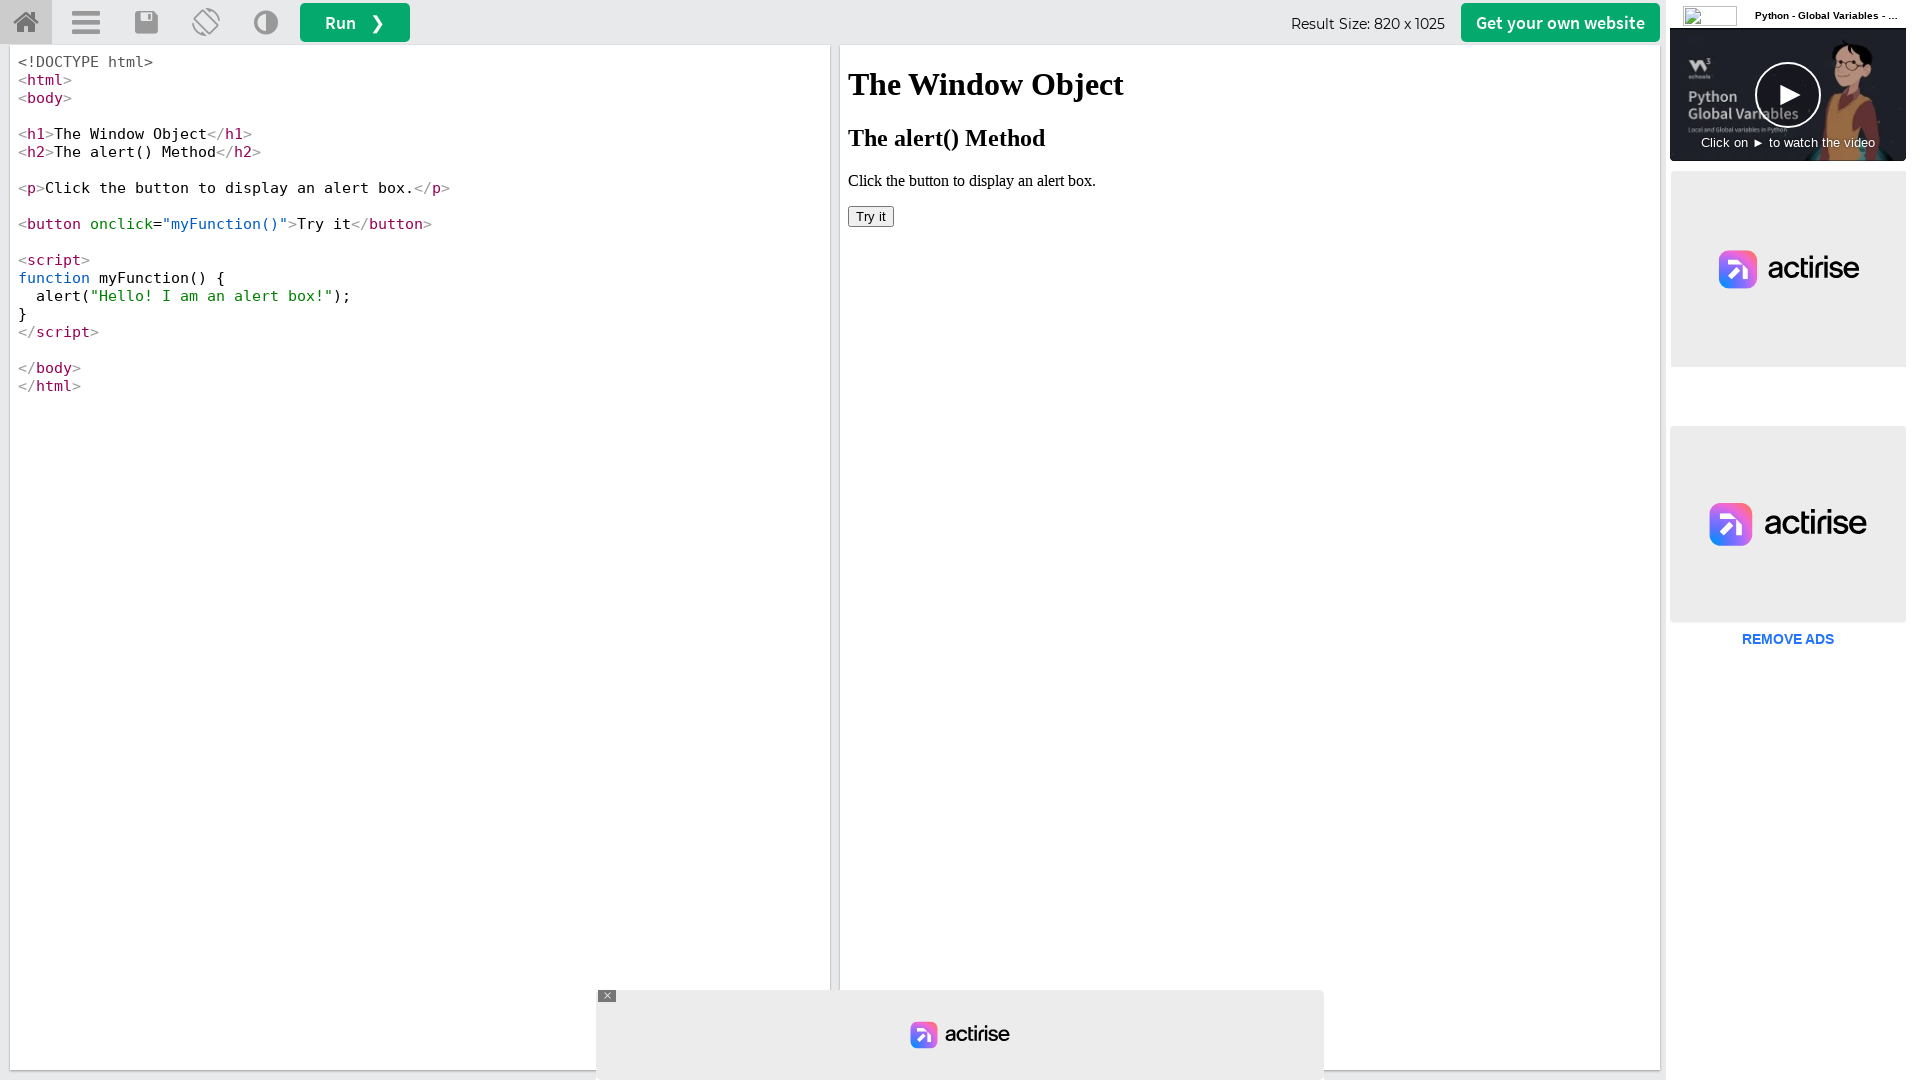

Clicked 'Try it' button inside iframe at (871, 216) on #iframeResult >> internal:control=enter-frame >> xpath=//button[normalize-space(
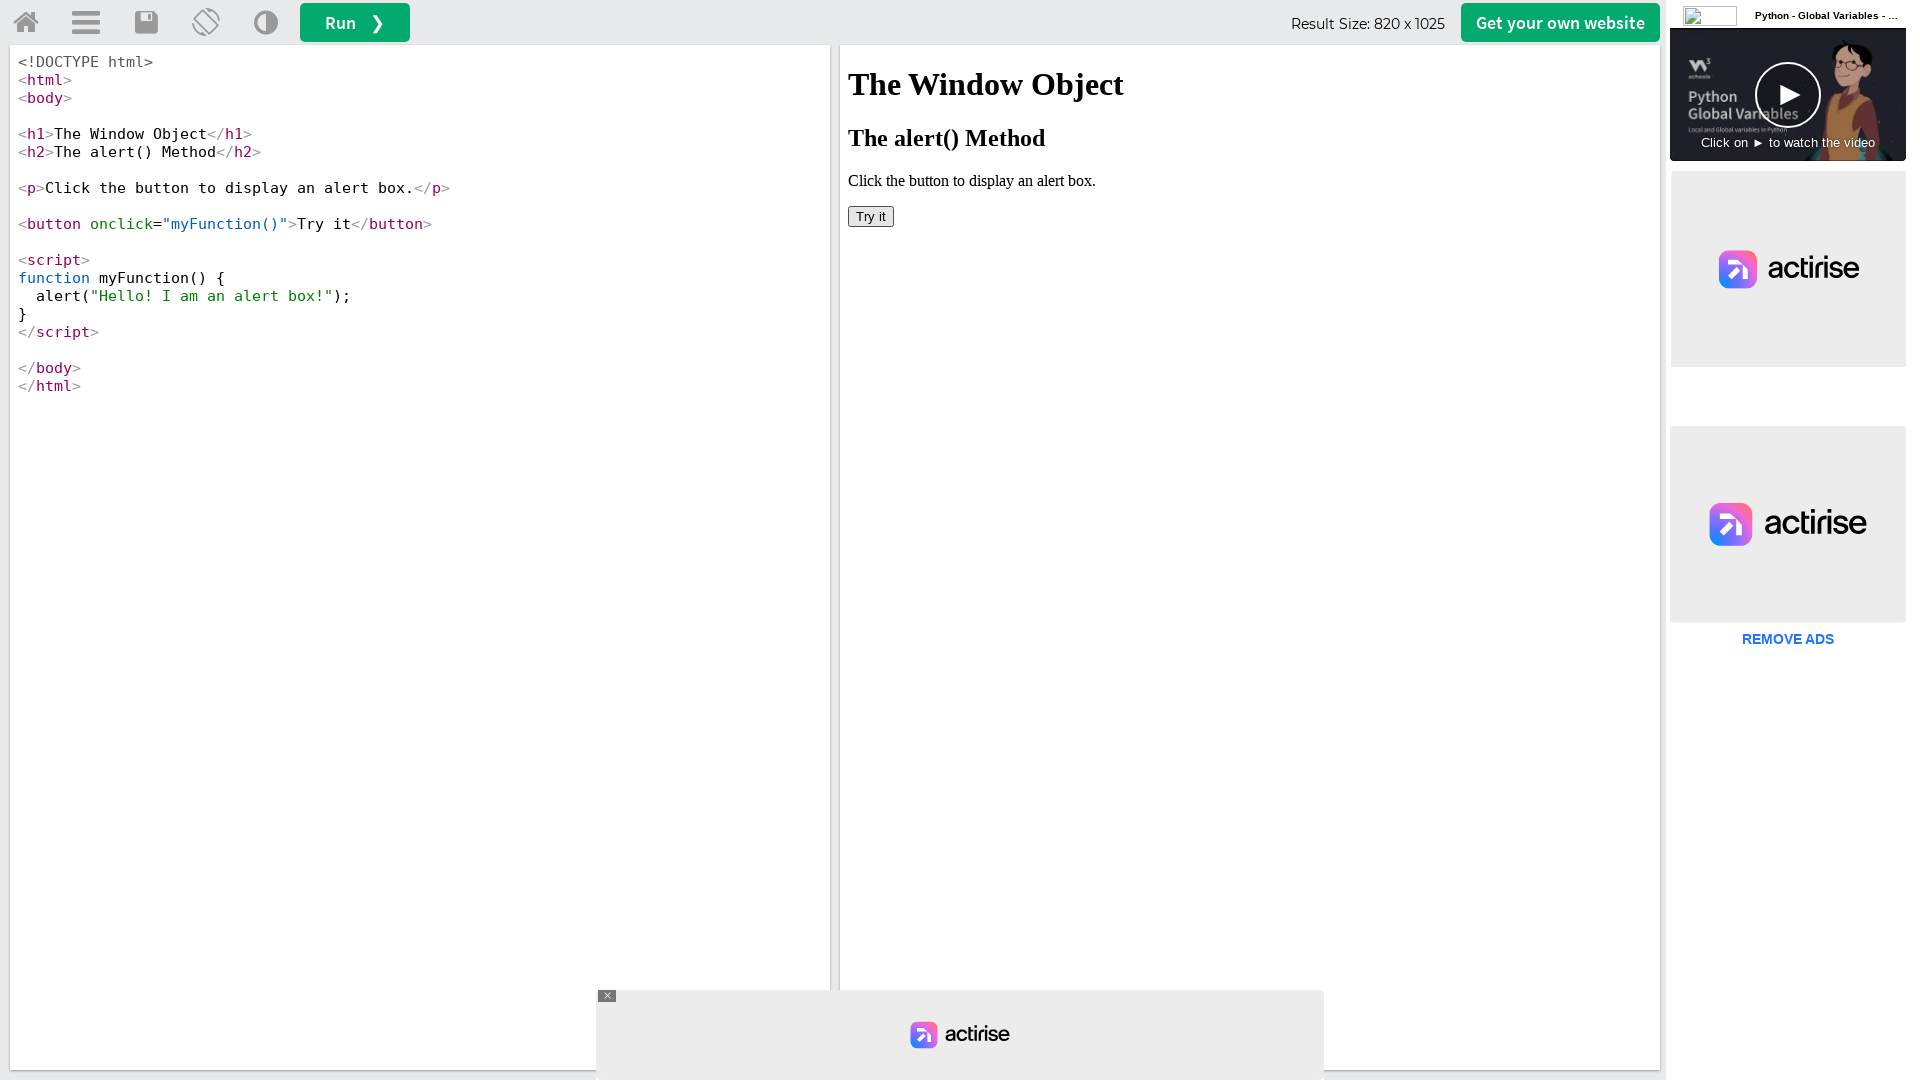

Set up dialog handler to accept alerts
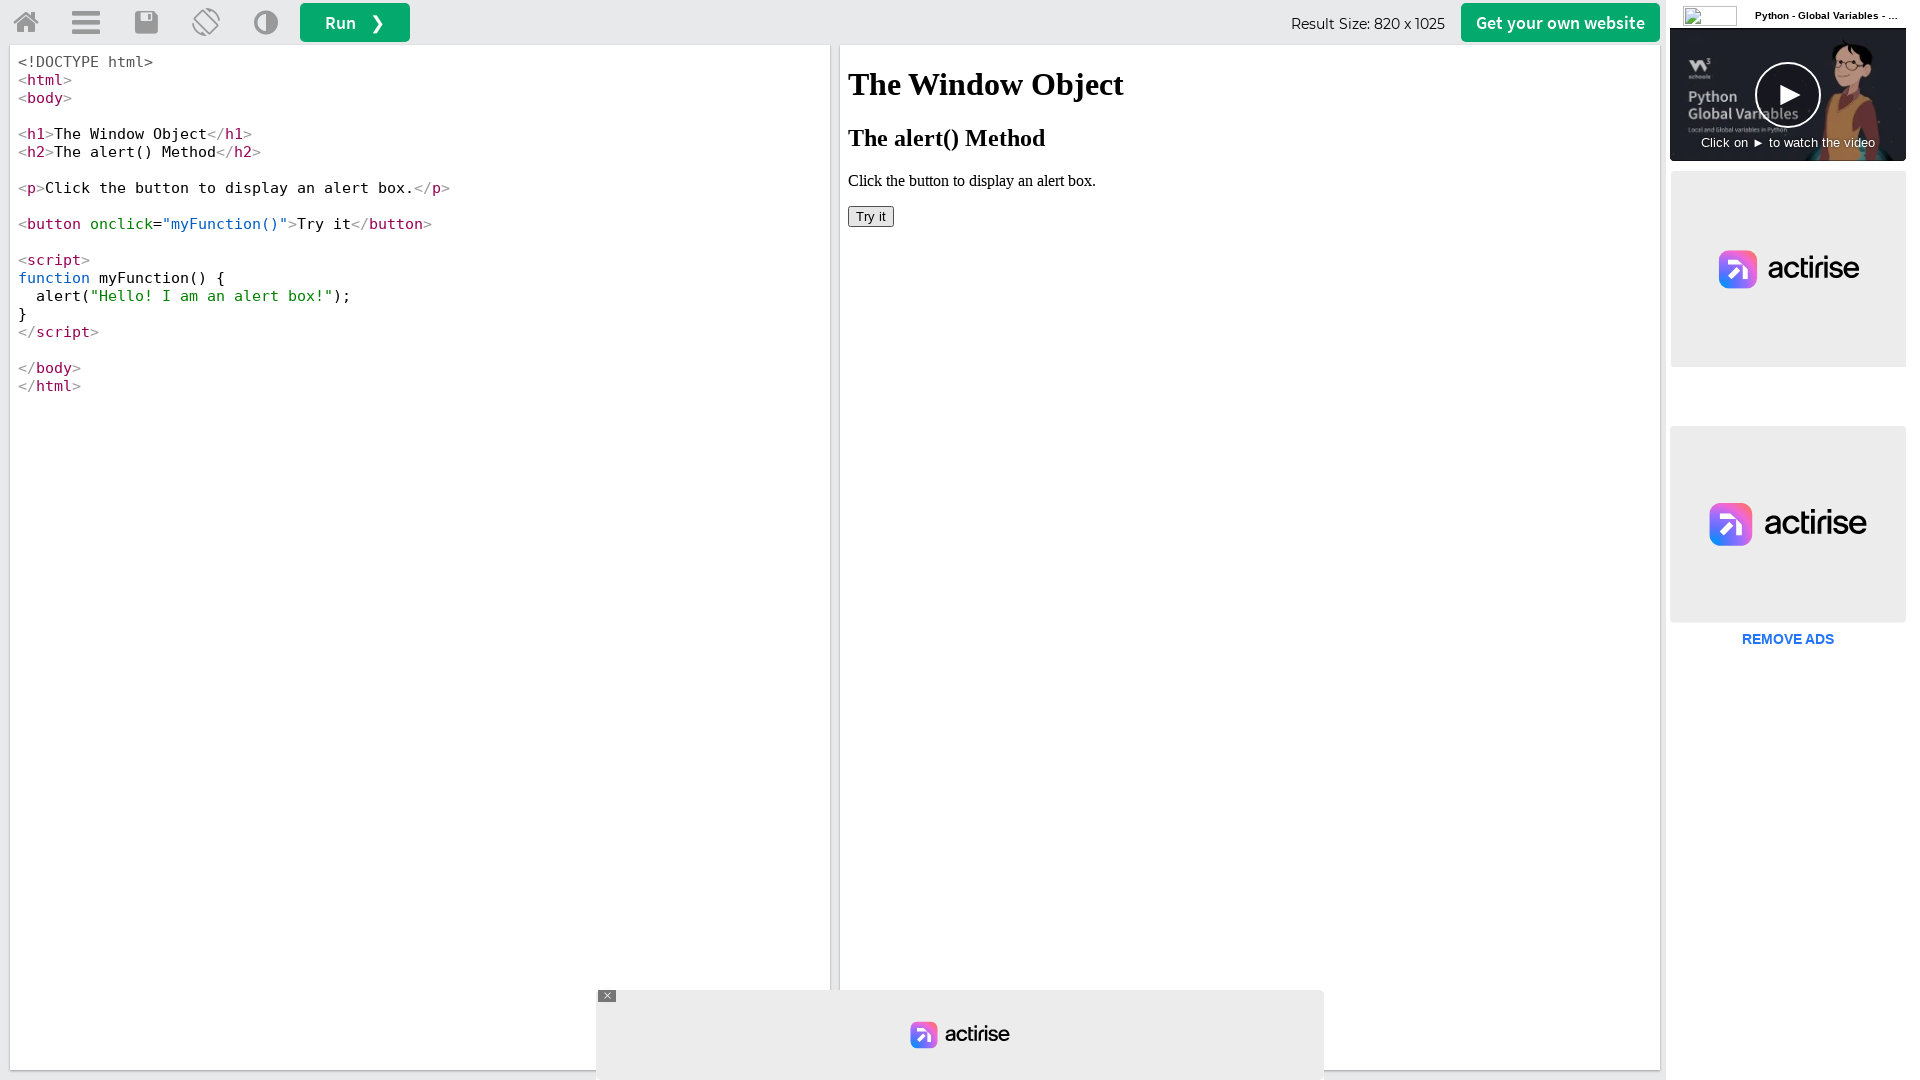

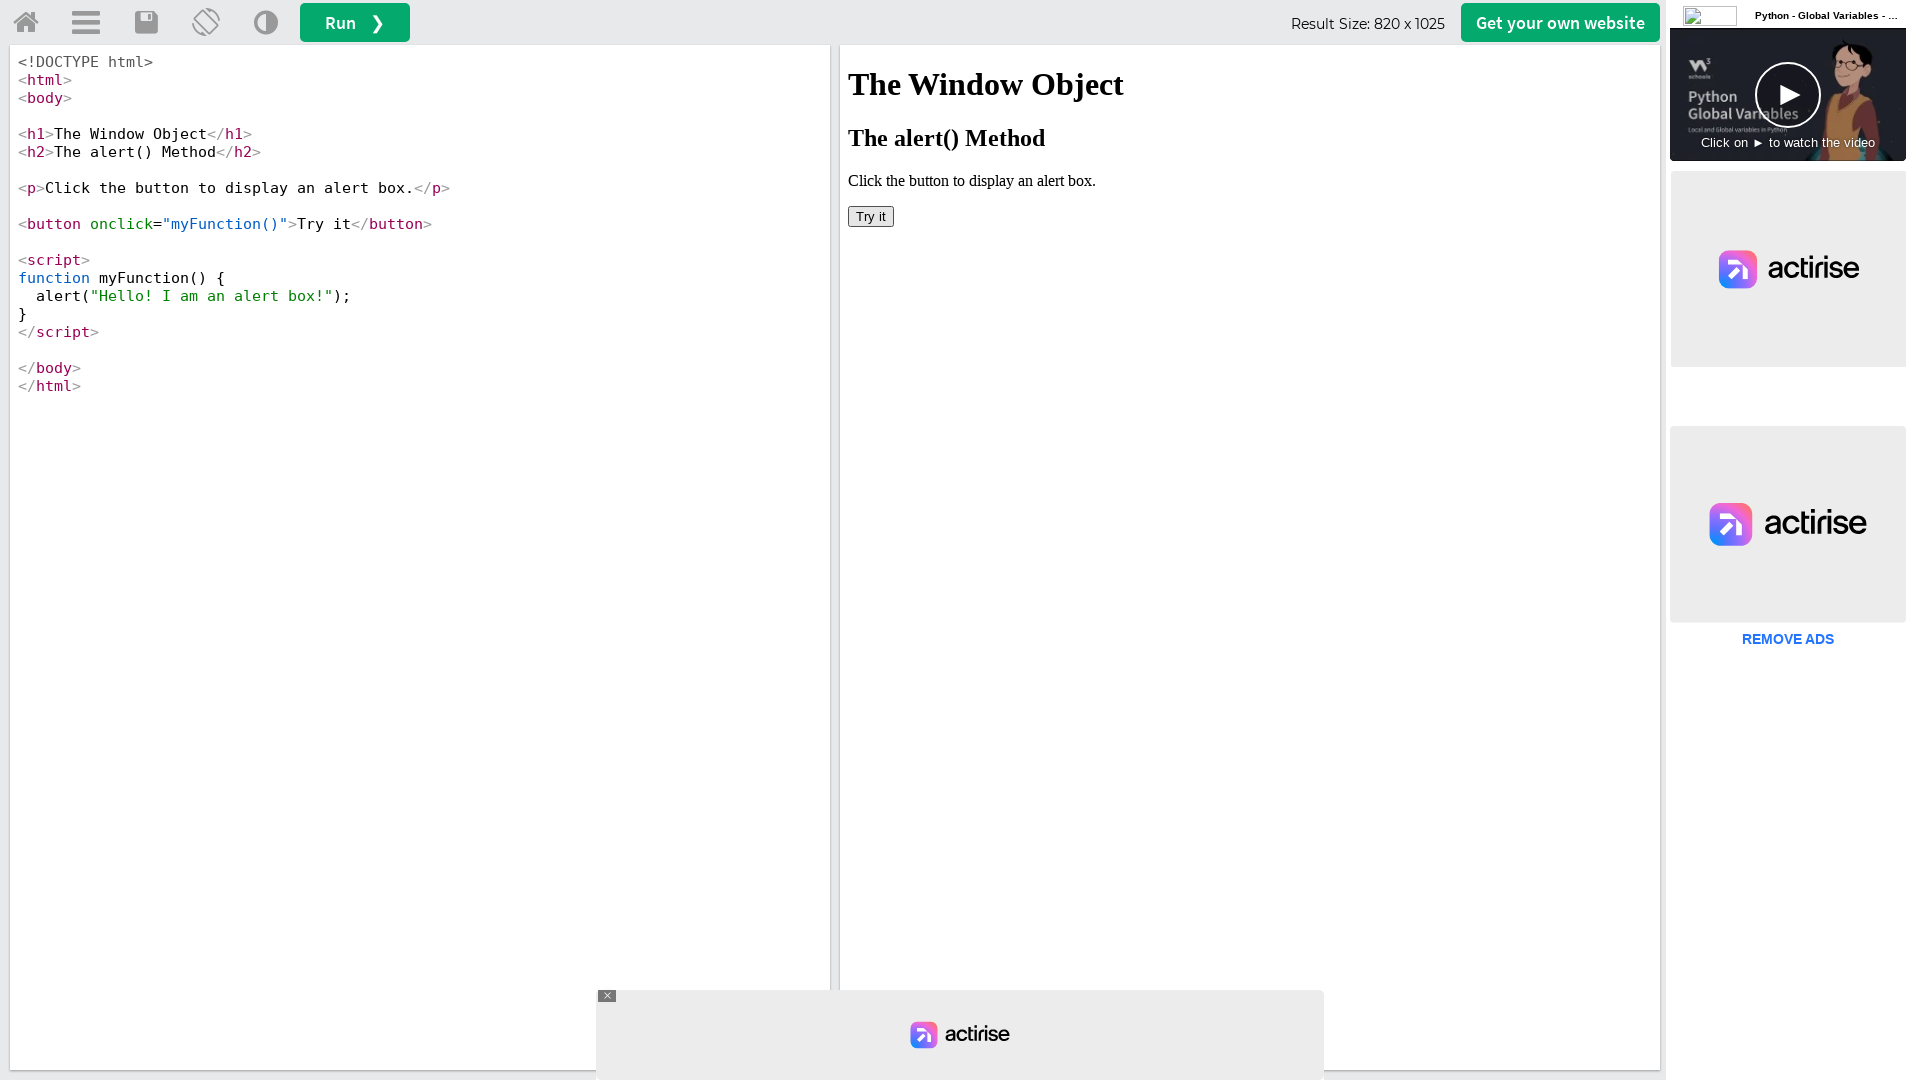